Tests checkbox functionality by clicking checkboxes, verifying their selection state, and counting the total number of checkboxes on the page

Starting URL: https://rahulshettyacademy.com/AutomationPractice/

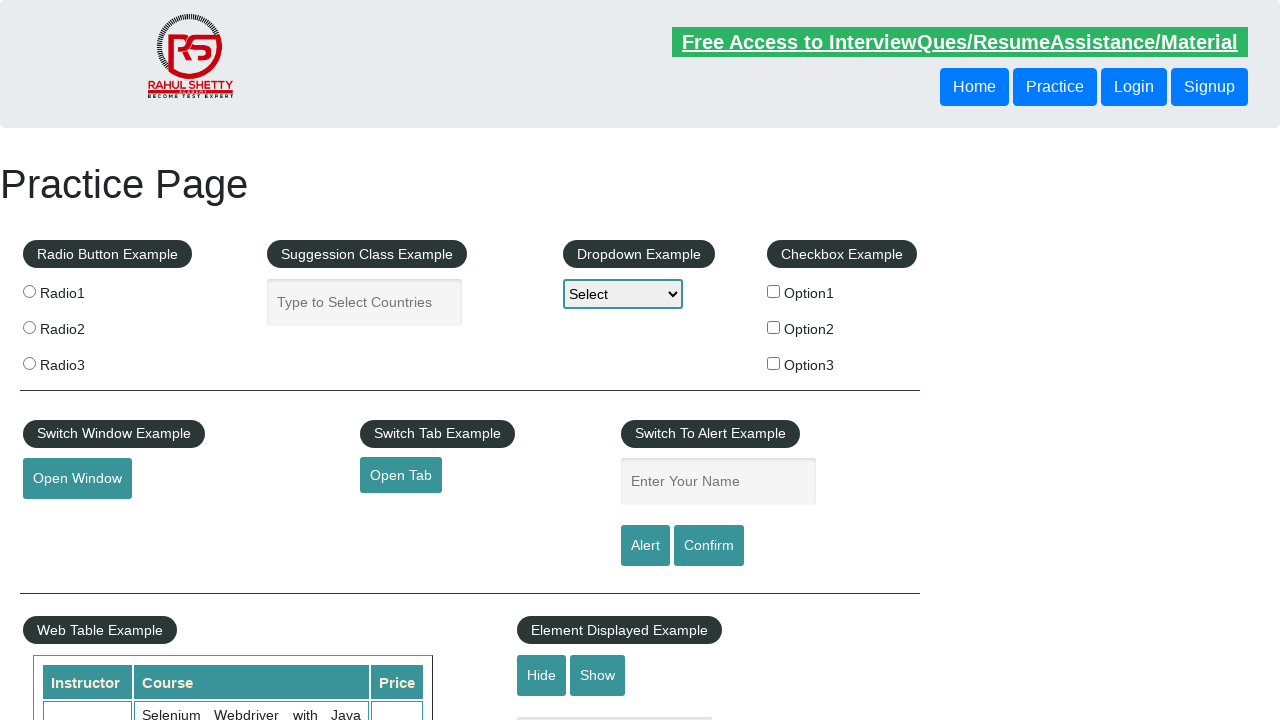

Clicked first checkbox to select it at (774, 291) on #checkBoxOption1
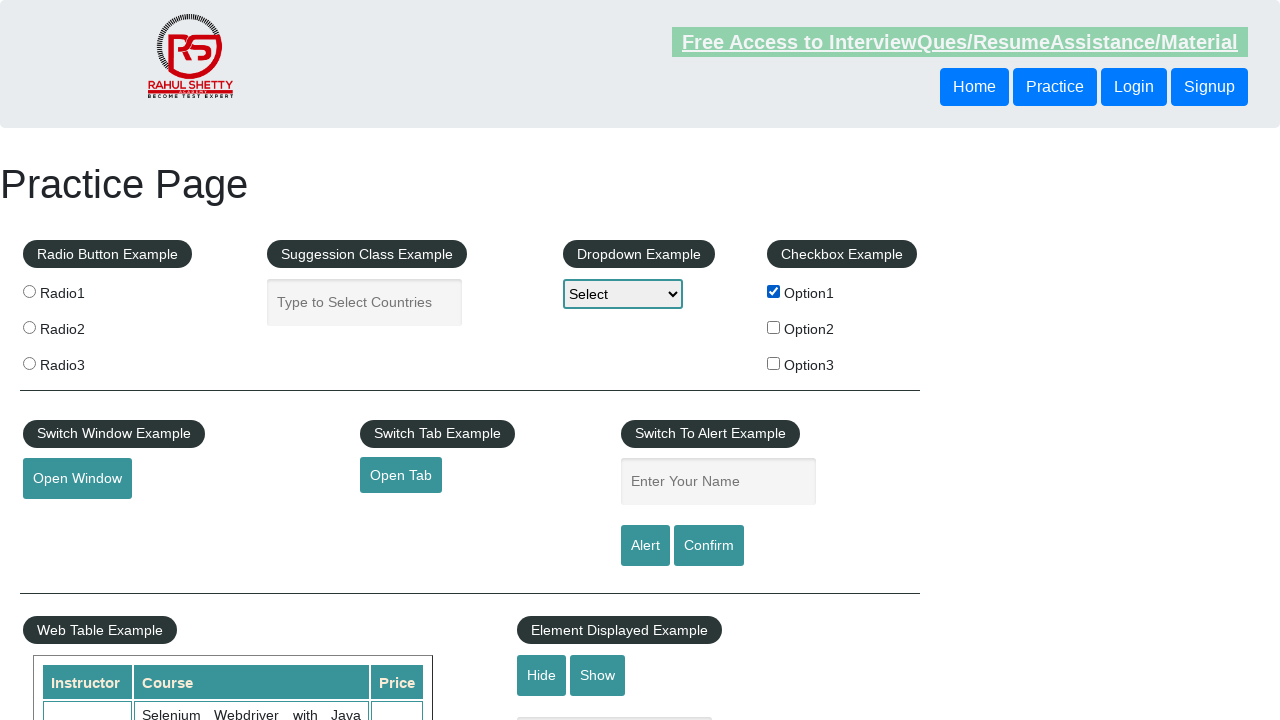

Verified first checkbox is selected
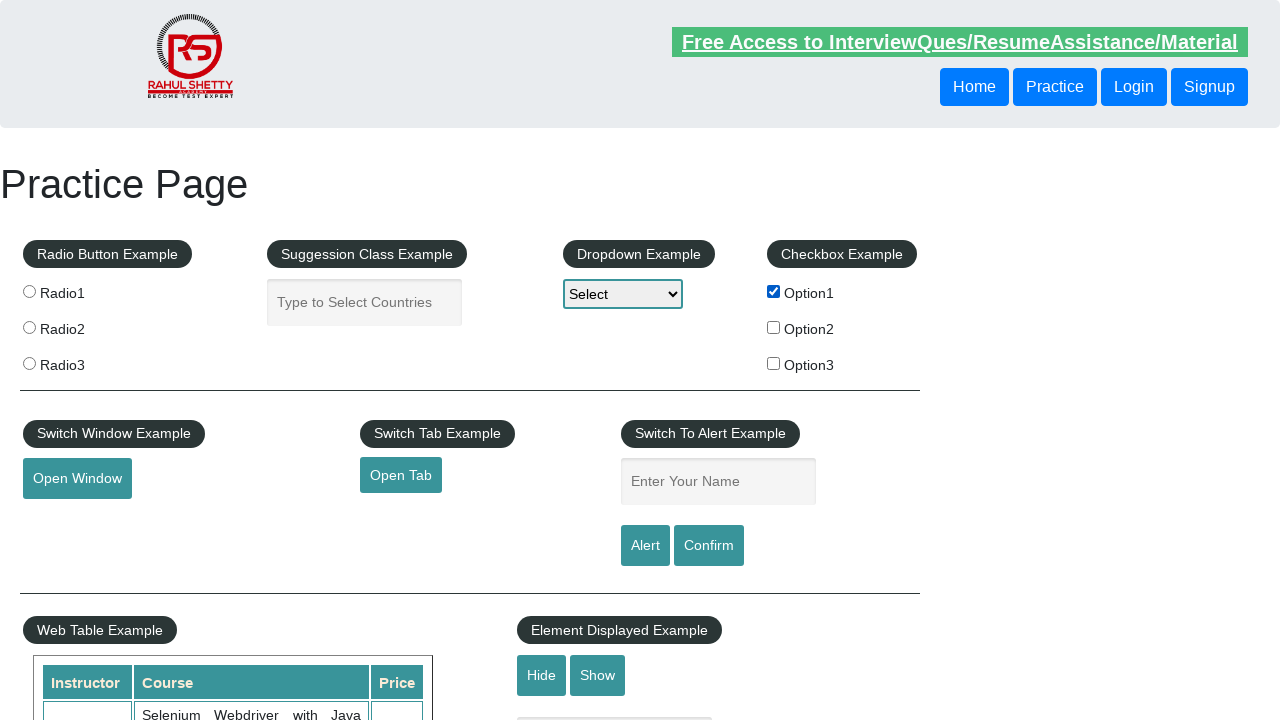

Counted total checkboxes on page: 3
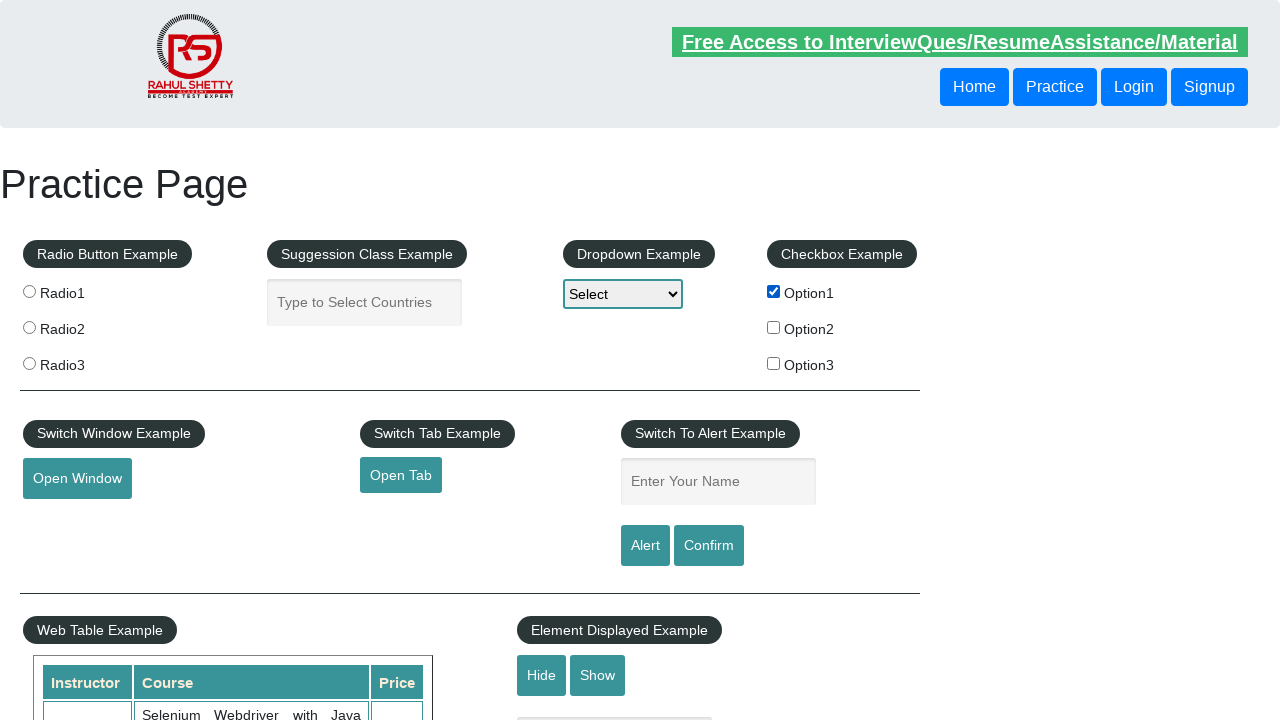

Verified total of 3 checkboxes exist on page
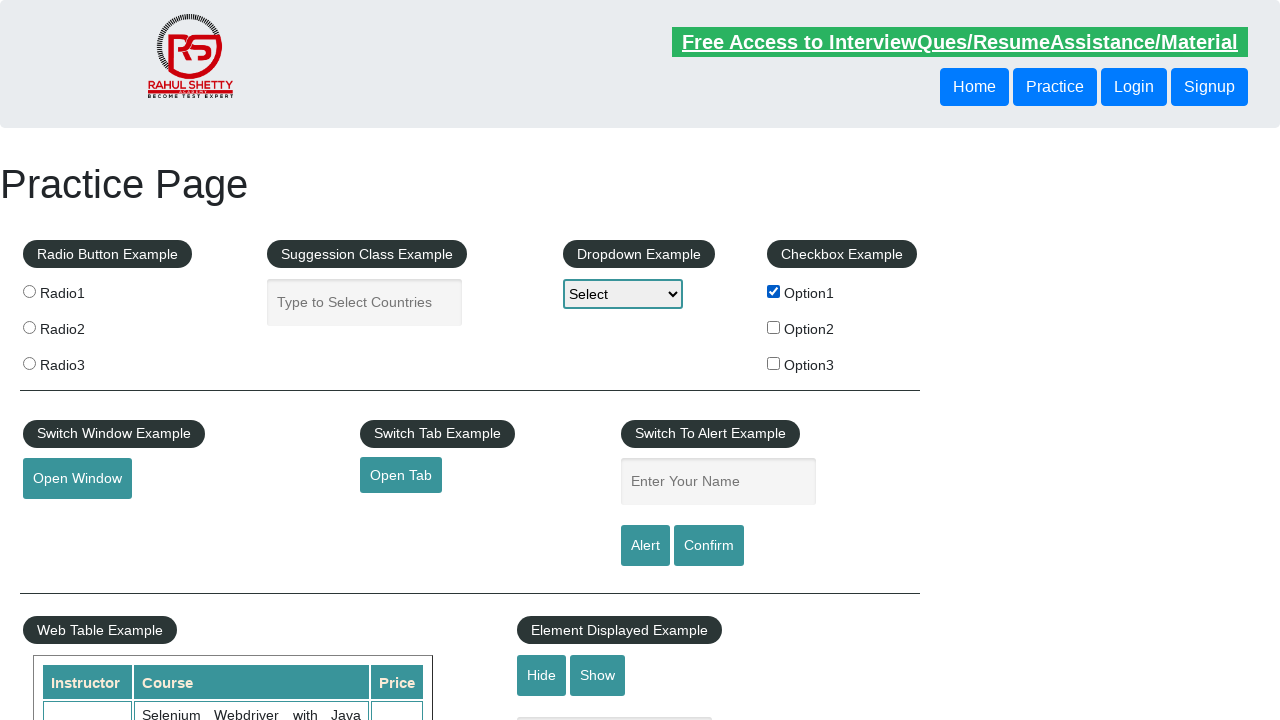

Clicked first checkbox again to unselect it at (774, 291) on #checkBoxOption1
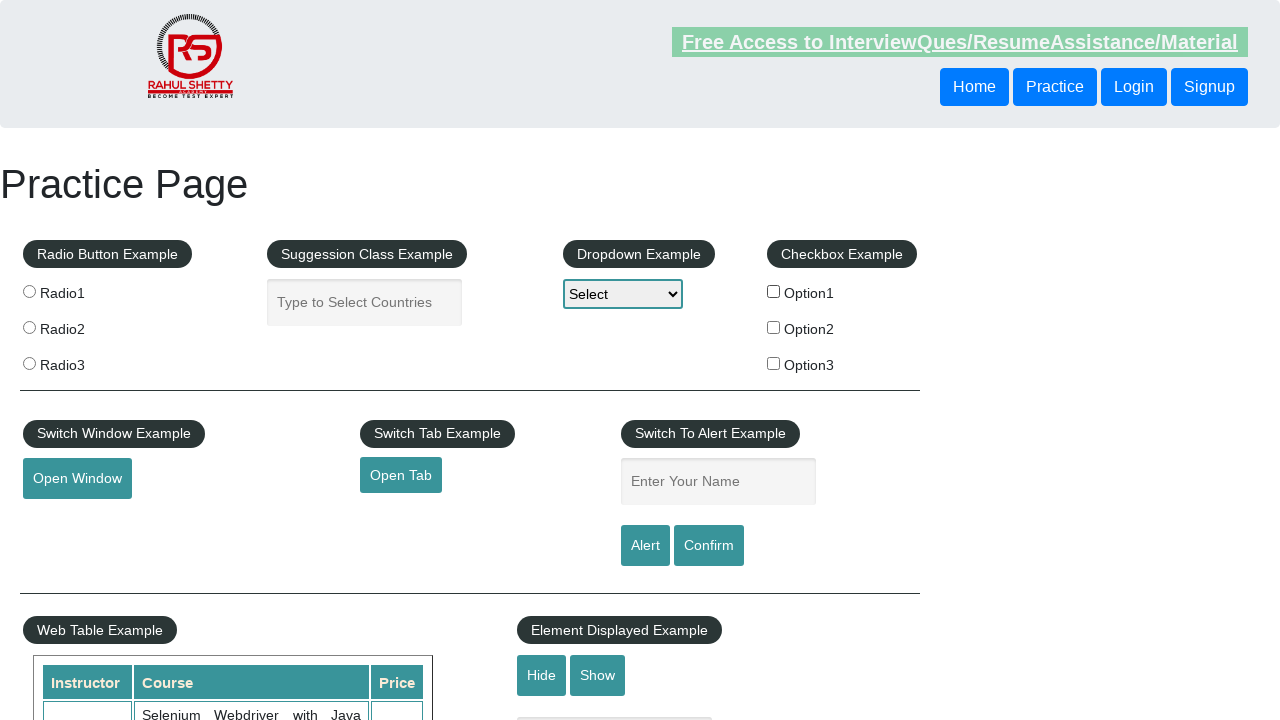

Verified first checkbox is now unselected
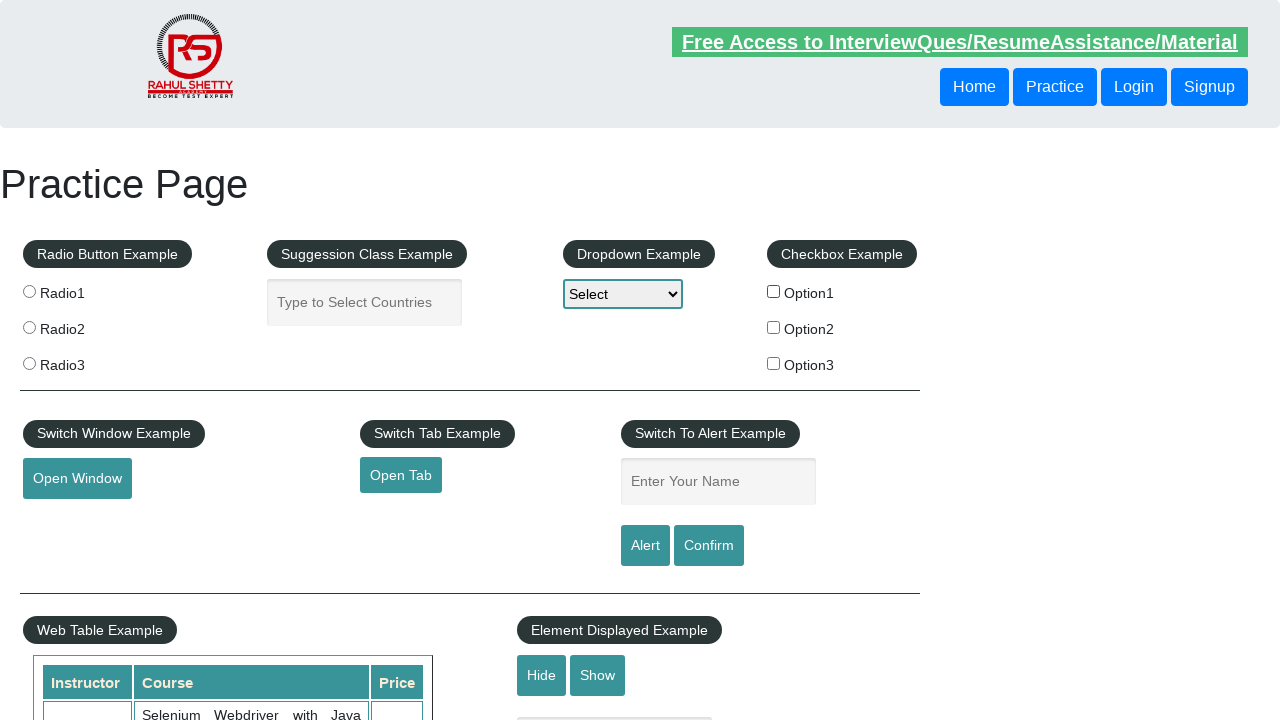

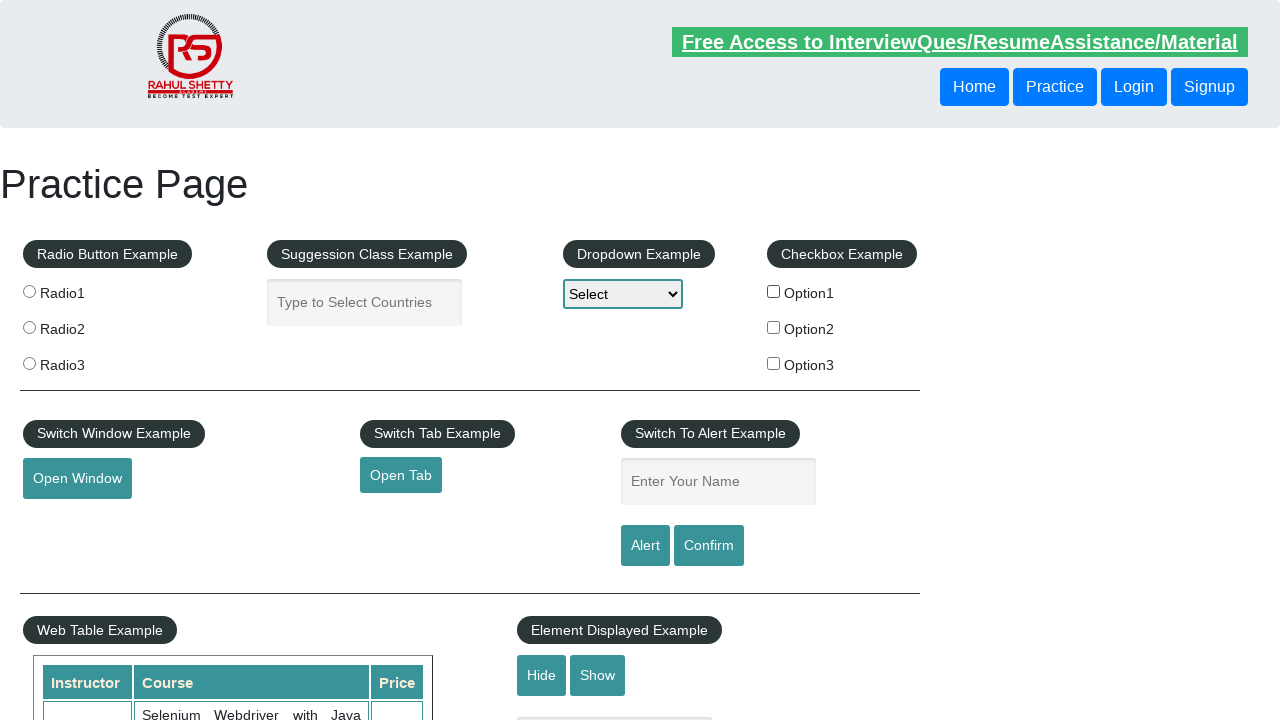